Tests search functionality on Joongna marketplace by entering a search keyword and navigating through multiple pages of results using pagination.

Starting URL: https://web.joongna.com/

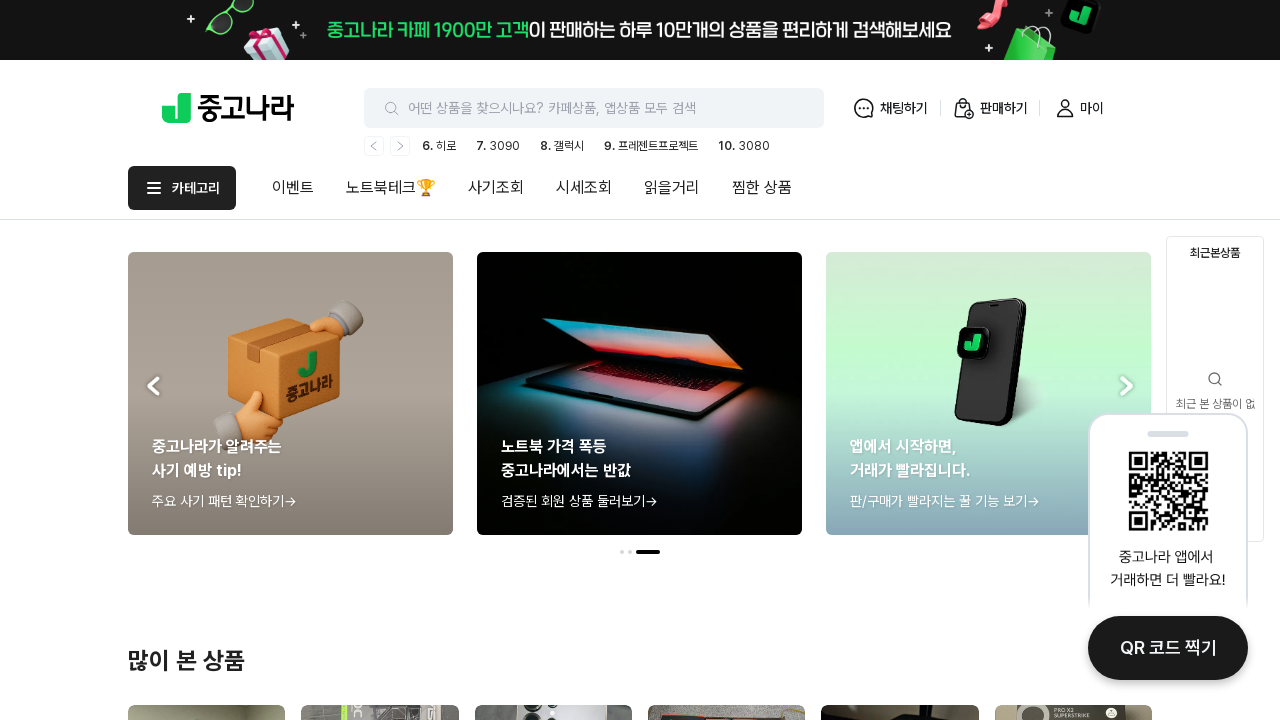

Filled search box with keyword '노트북' on #search-box
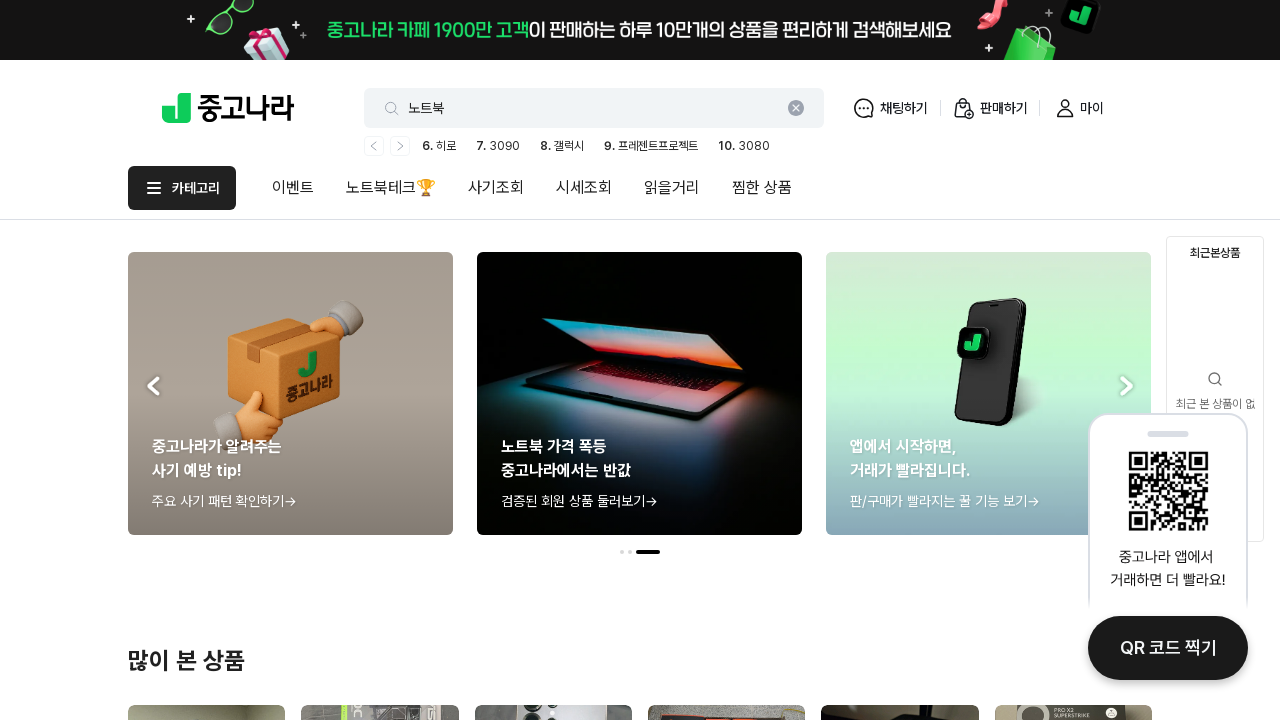

Pressed Enter to submit search query on #search-box
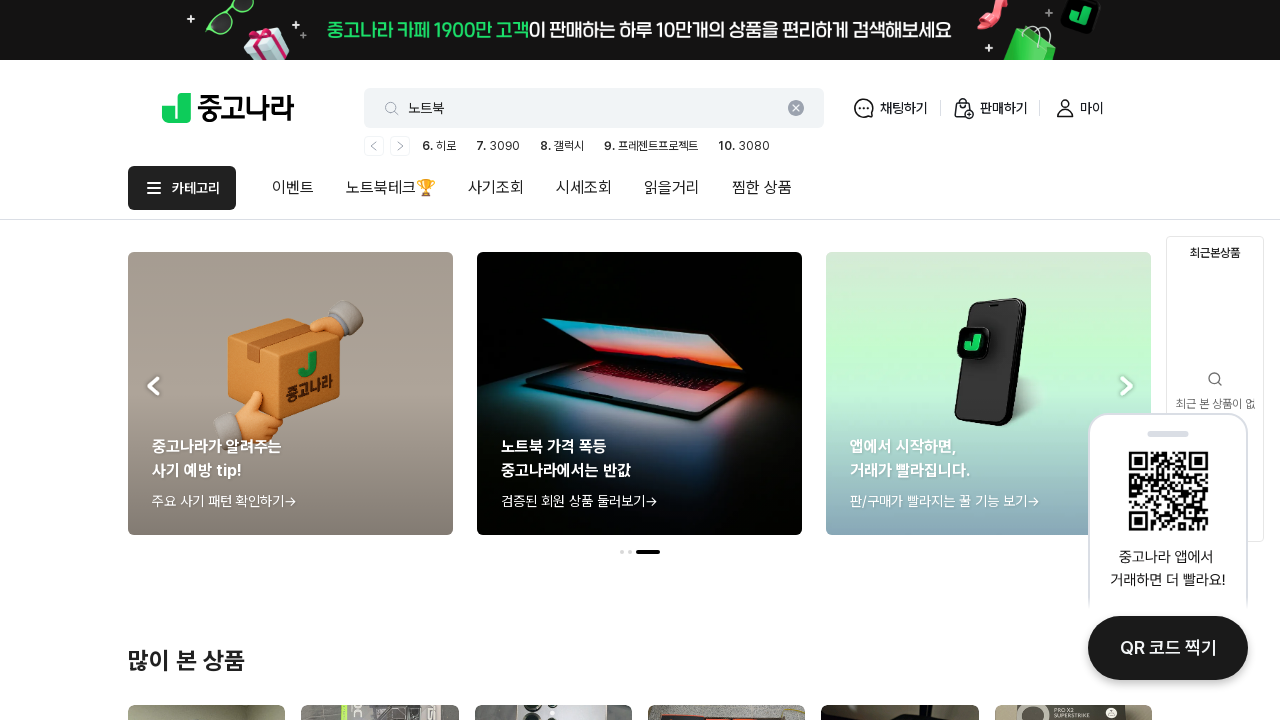

Search results loaded on initial page
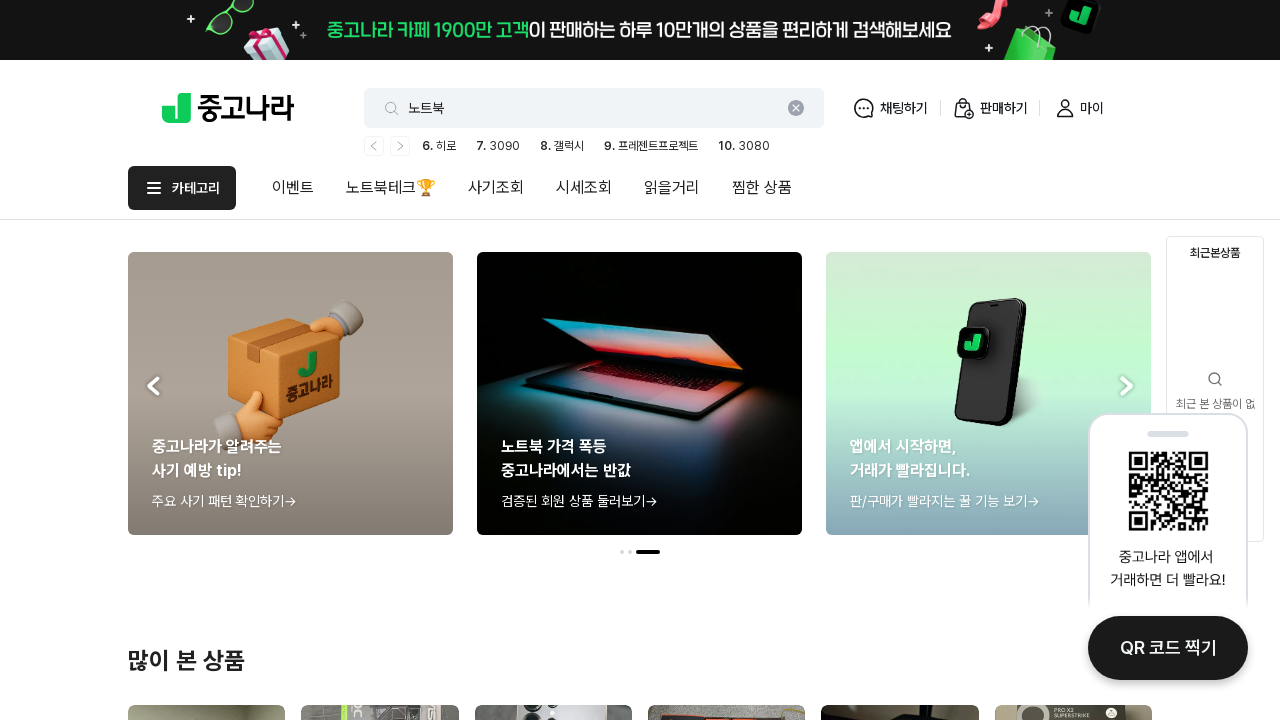

Results visible on page 1
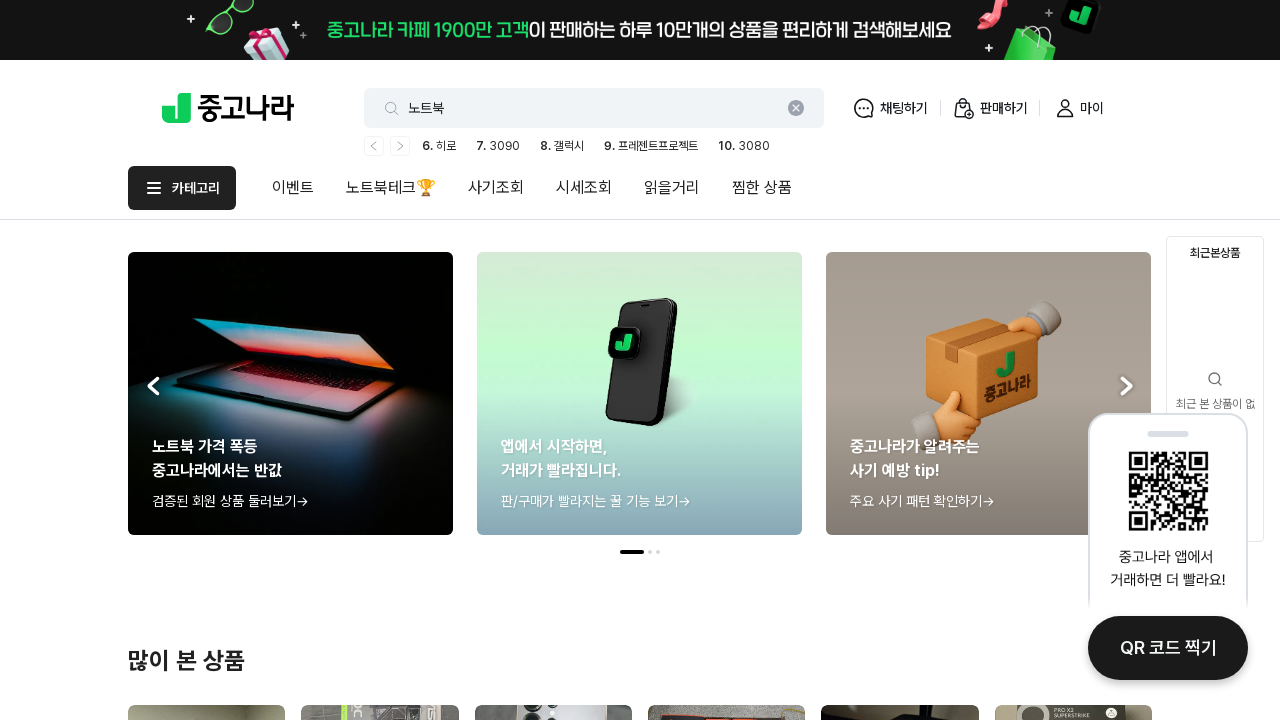

Clicked next page button to navigate to page 2 at (640, 108) on .items-center.h-full.flex
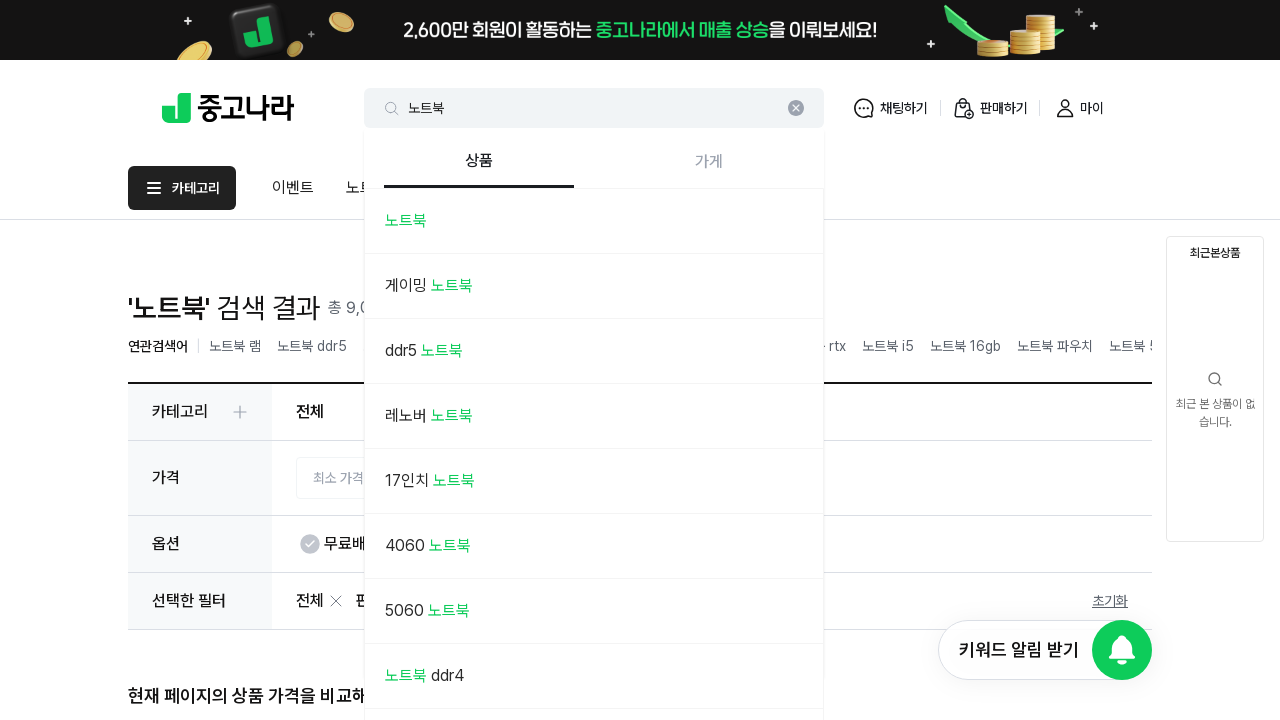

Waited for page 2 results to load
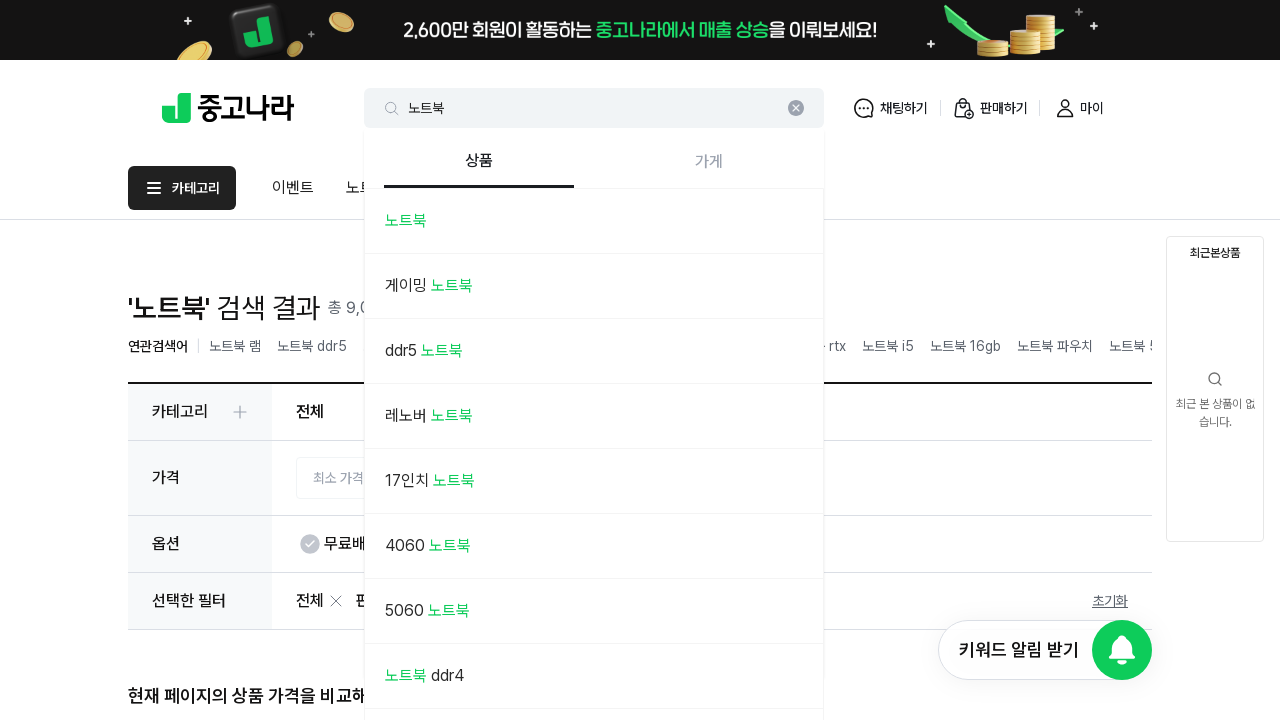

Results visible on page 2
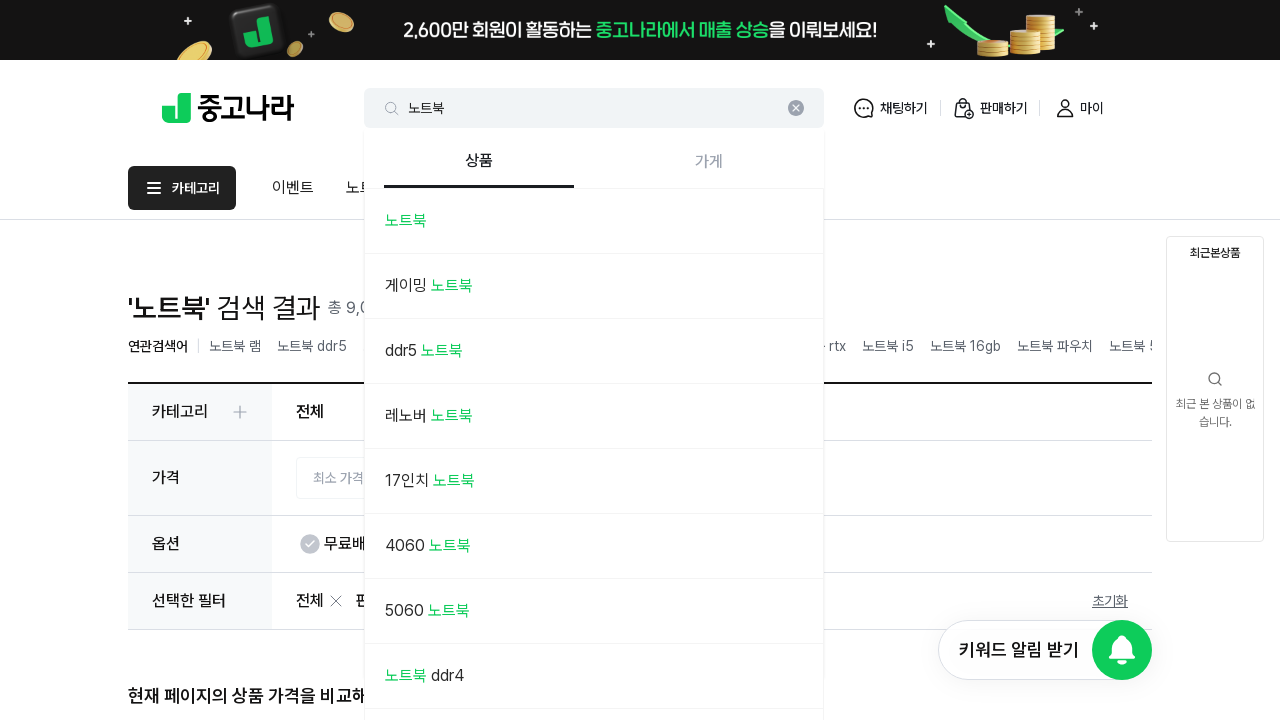

Clicked next page button to navigate to page 3 at (640, 108) on .items-center.h-full.flex
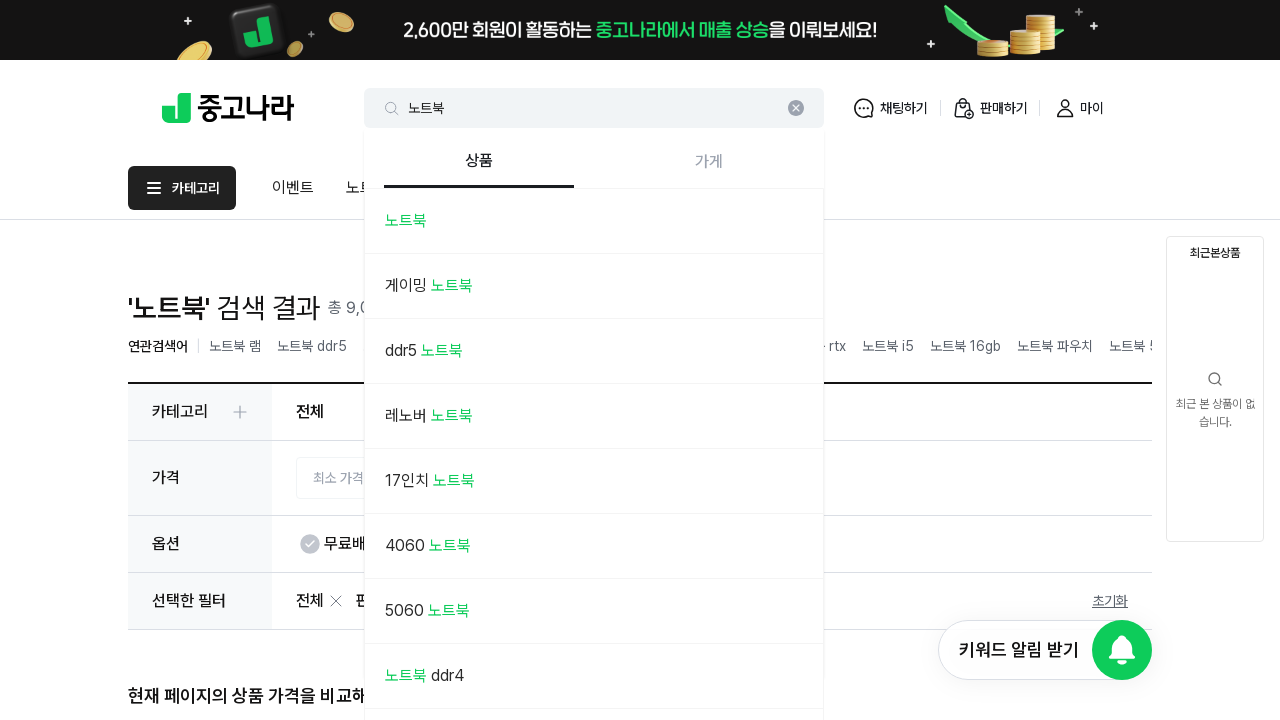

Waited for page 3 results to load
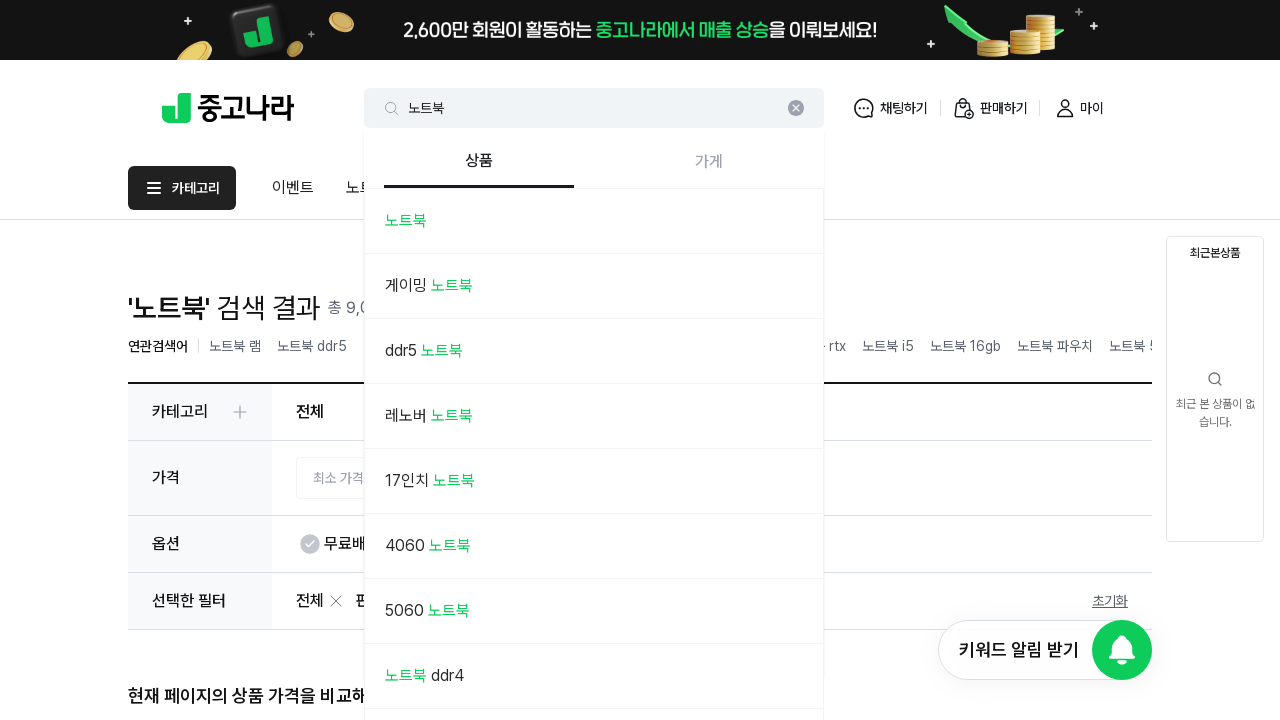

Results visible on page 3
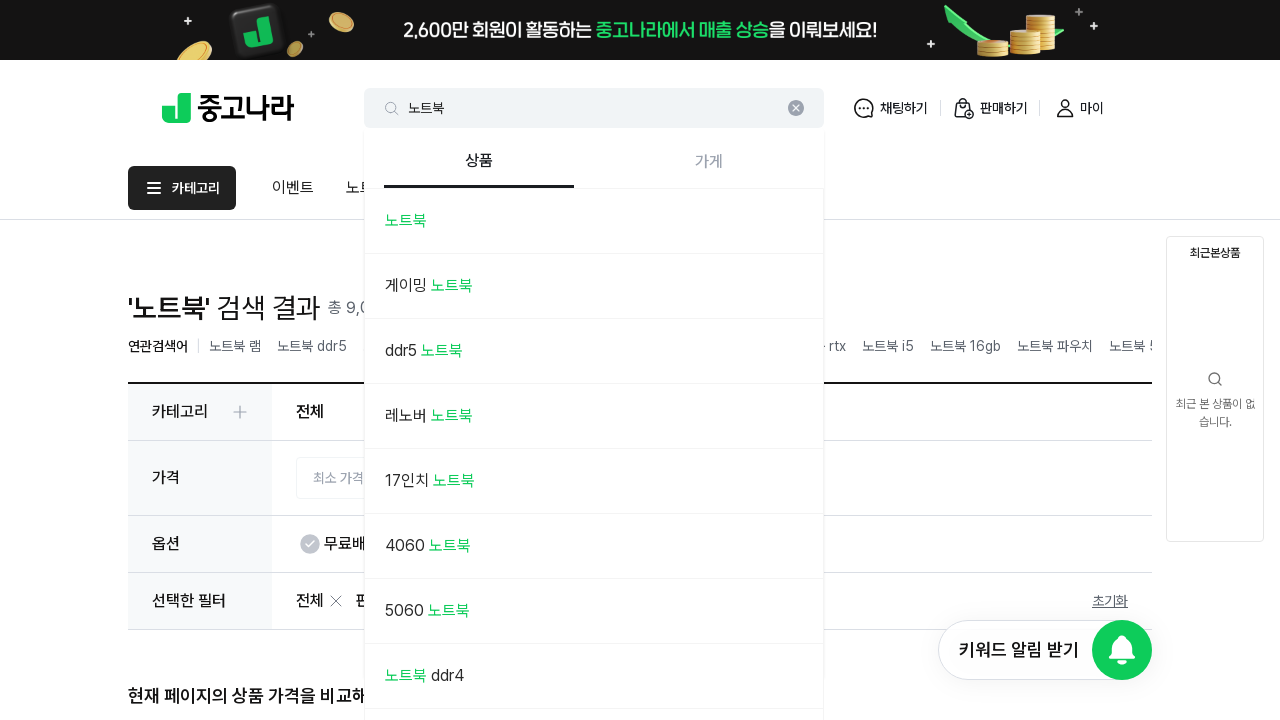

Clicked next page button to navigate to page 4 at (640, 108) on .items-center.h-full.flex
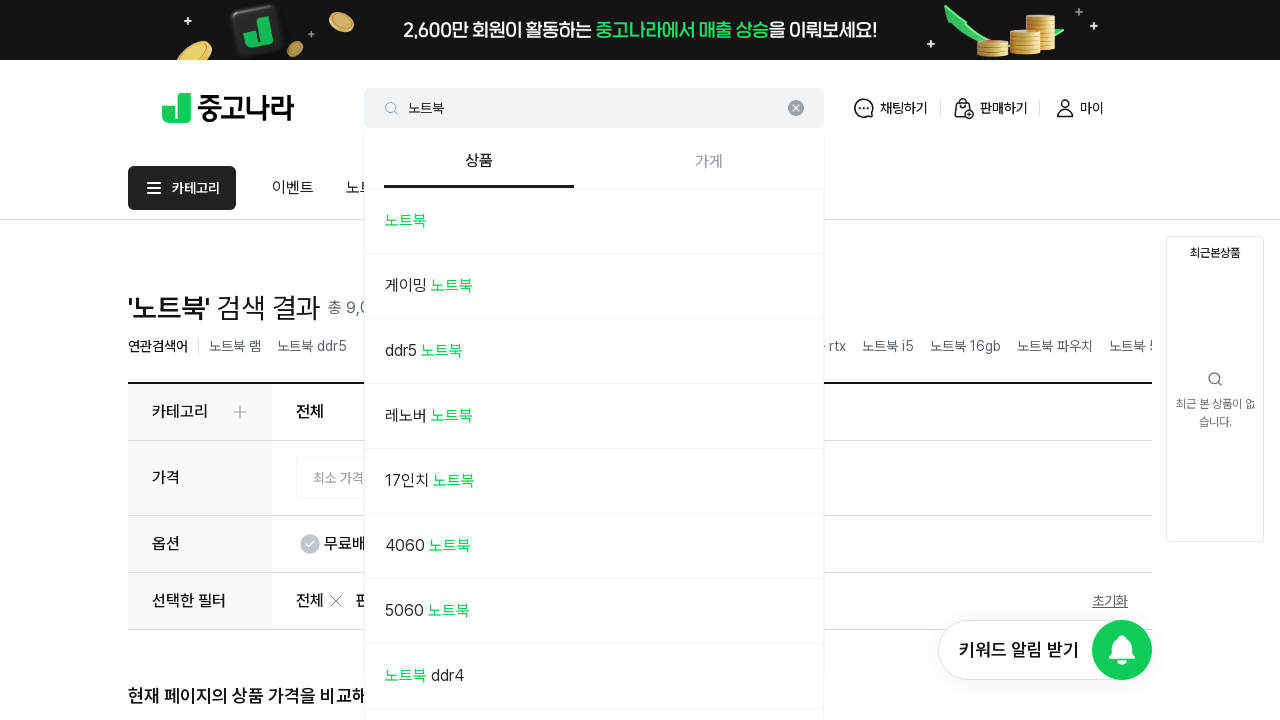

Waited for page 4 results to load
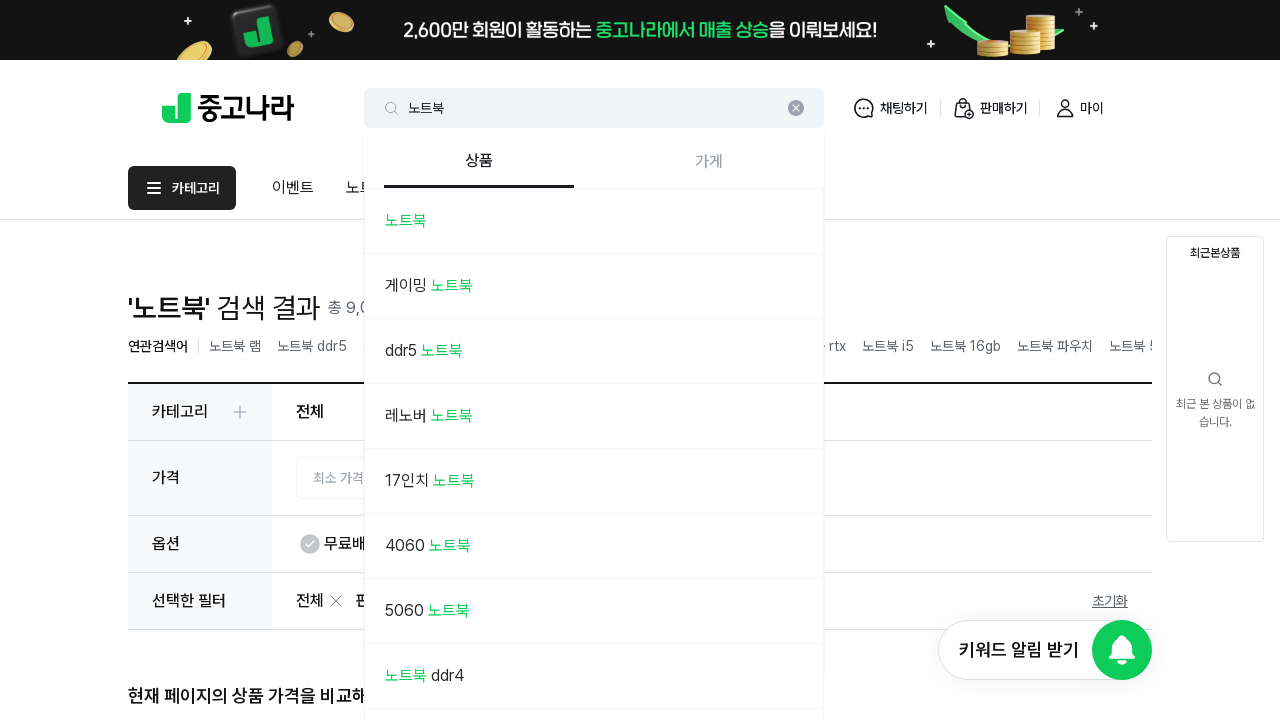

Results visible on page 4
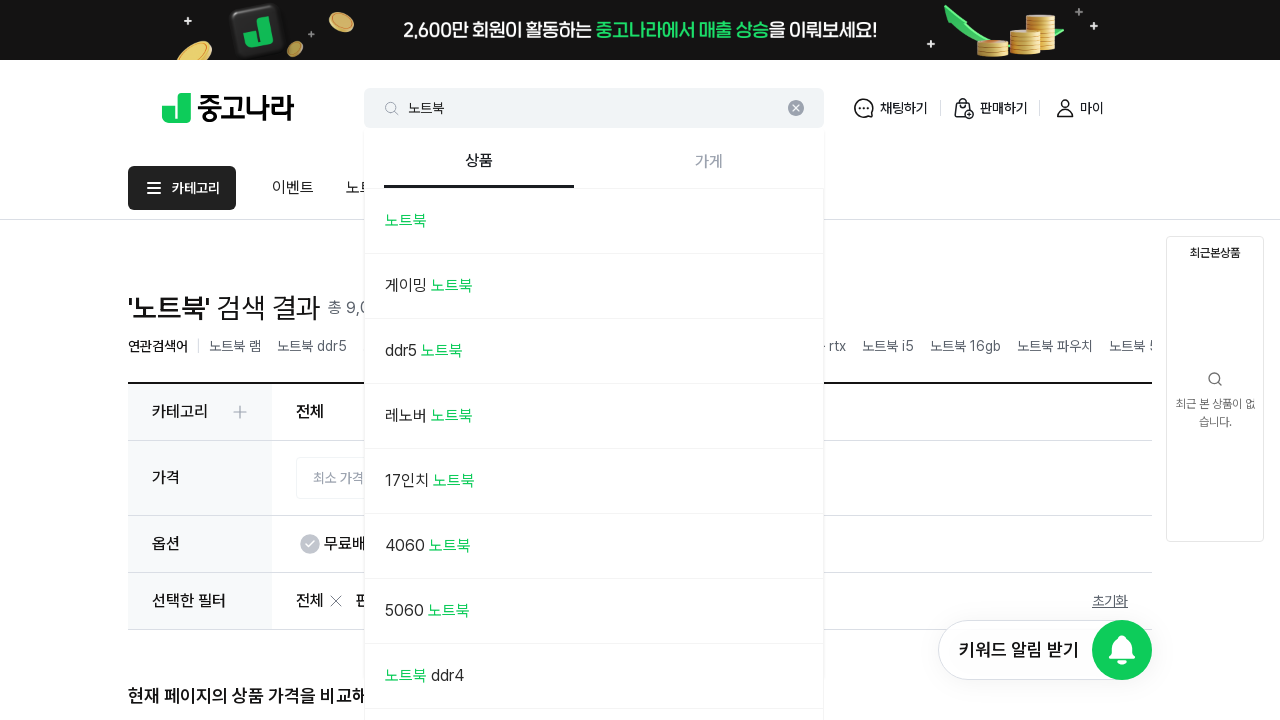

Clicked next page button to navigate to page 5 at (640, 108) on .items-center.h-full.flex
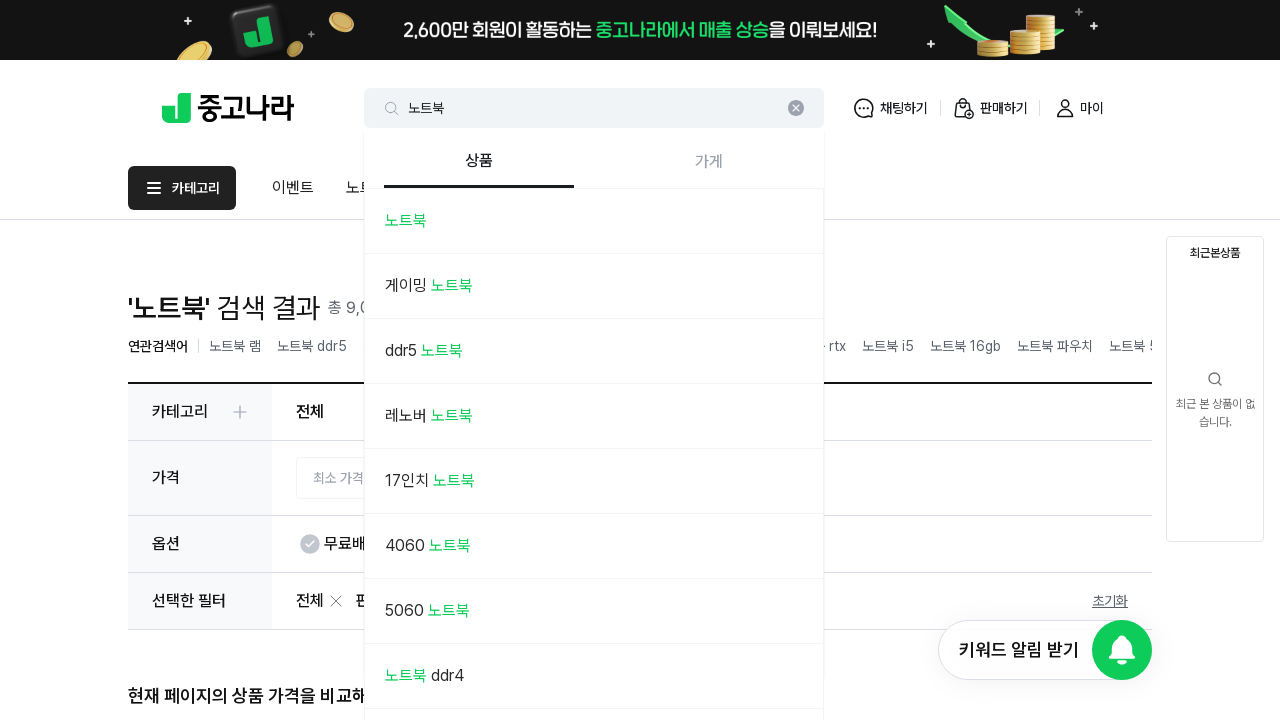

Waited for page 5 results to load
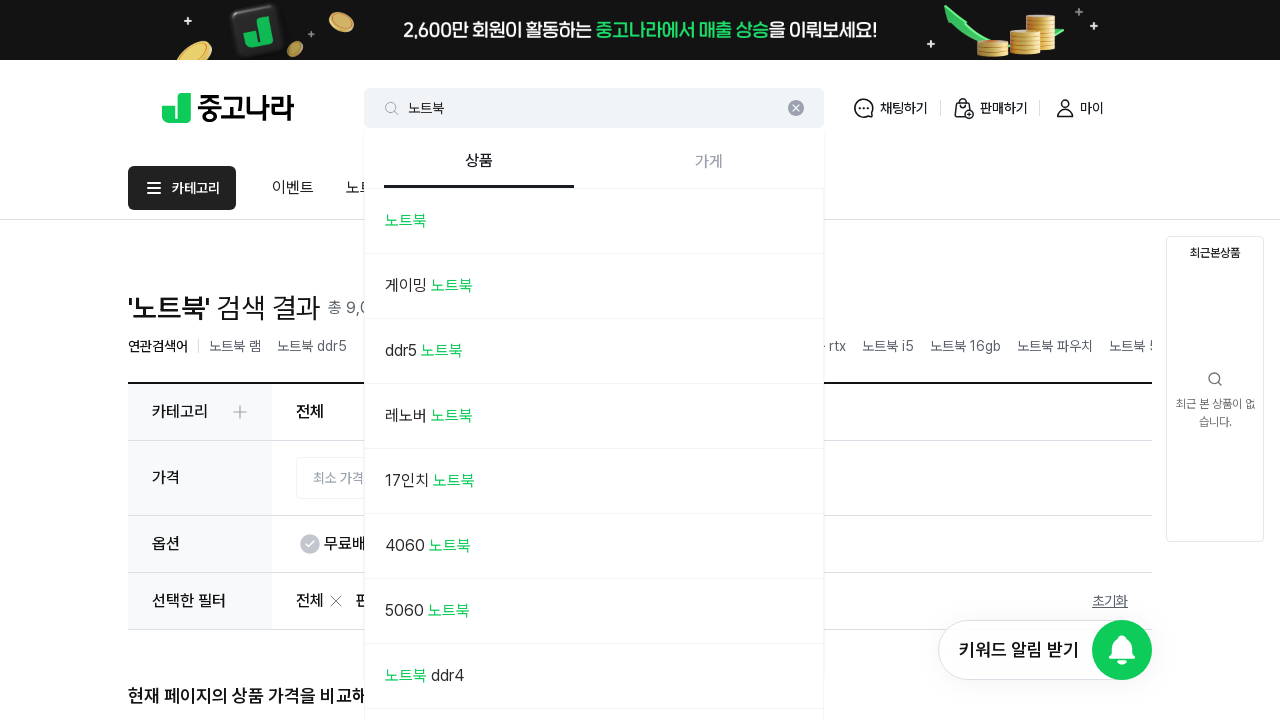

Results visible on page 5
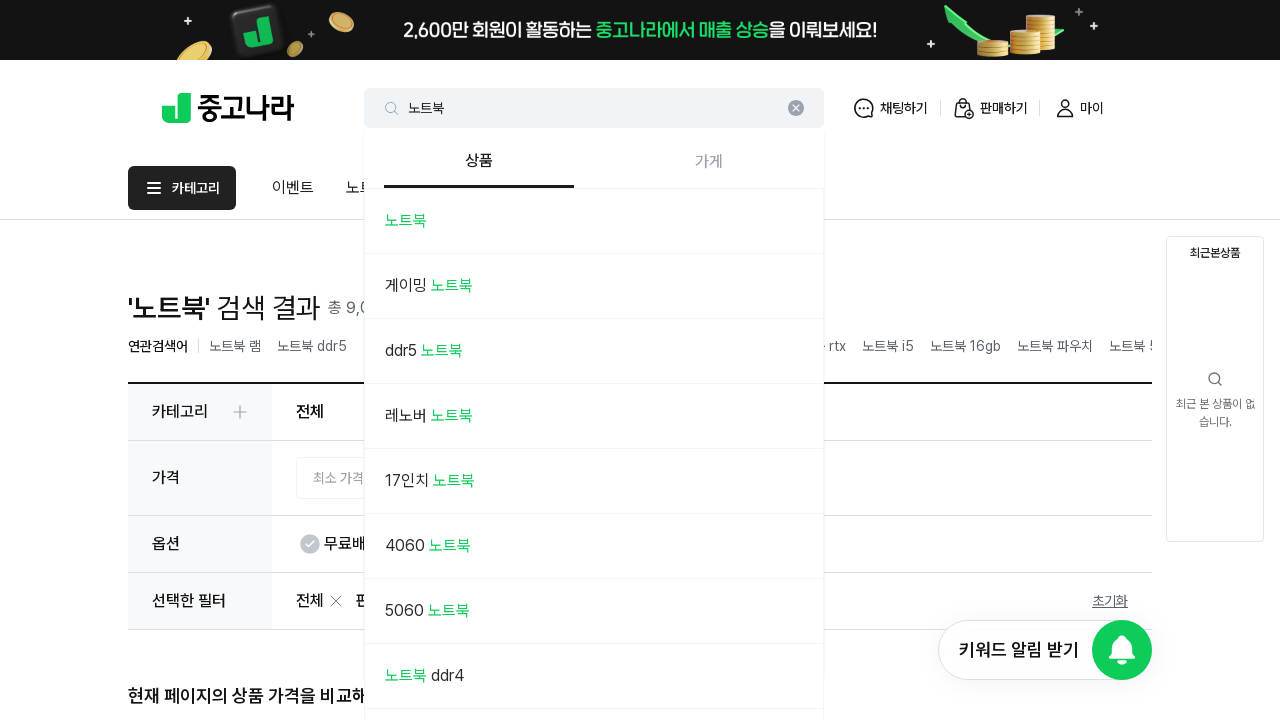

Clicked next page button to navigate to page 6 at (640, 108) on .items-center.h-full.flex
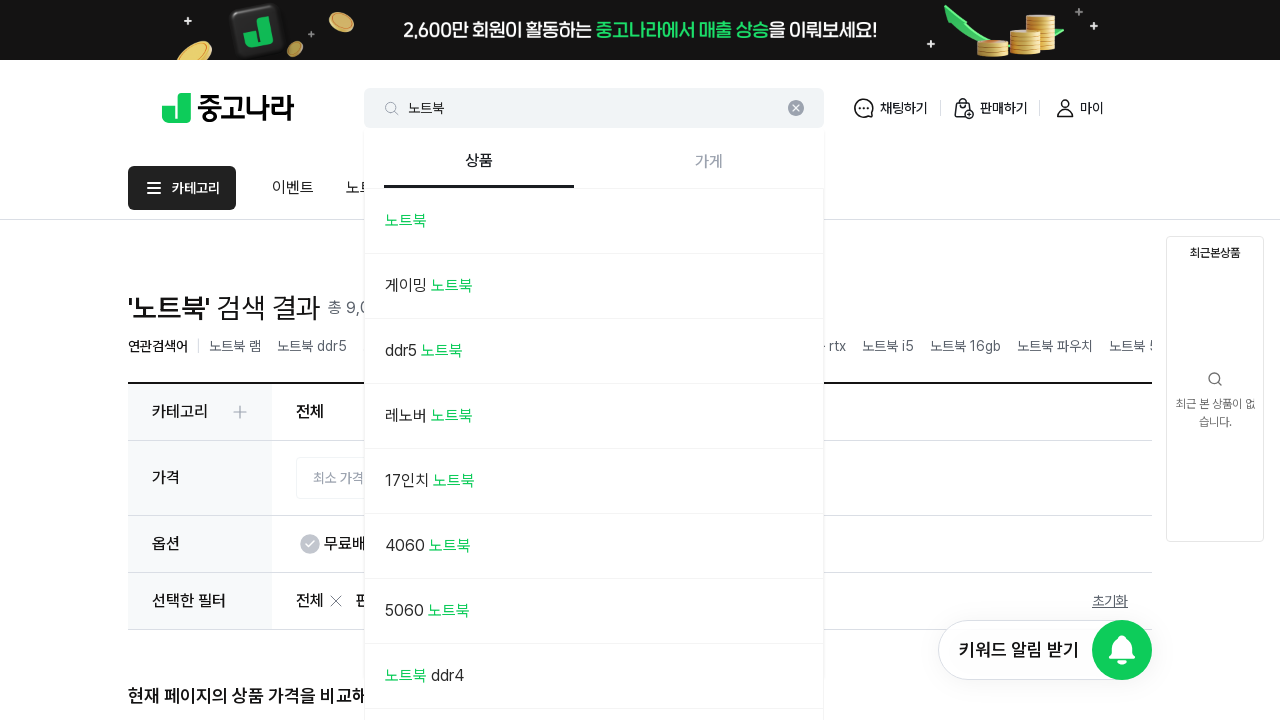

Waited for page 6 results to load
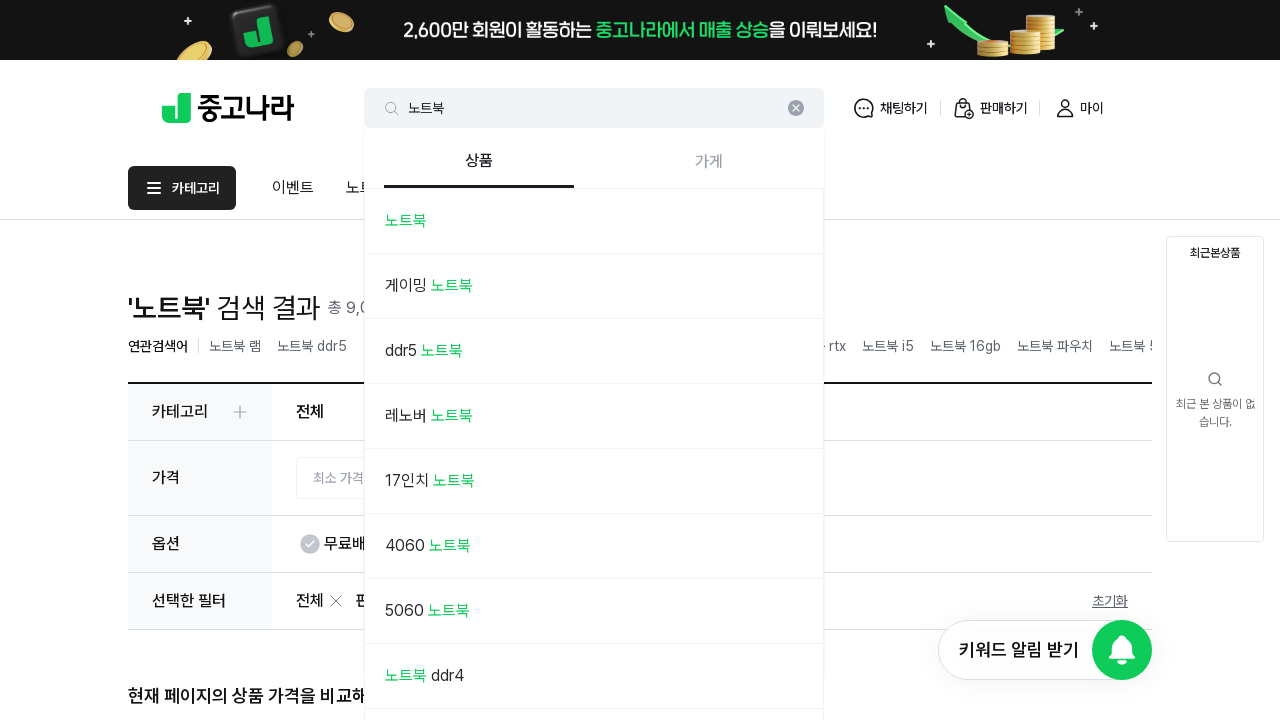

Results visible on page 6
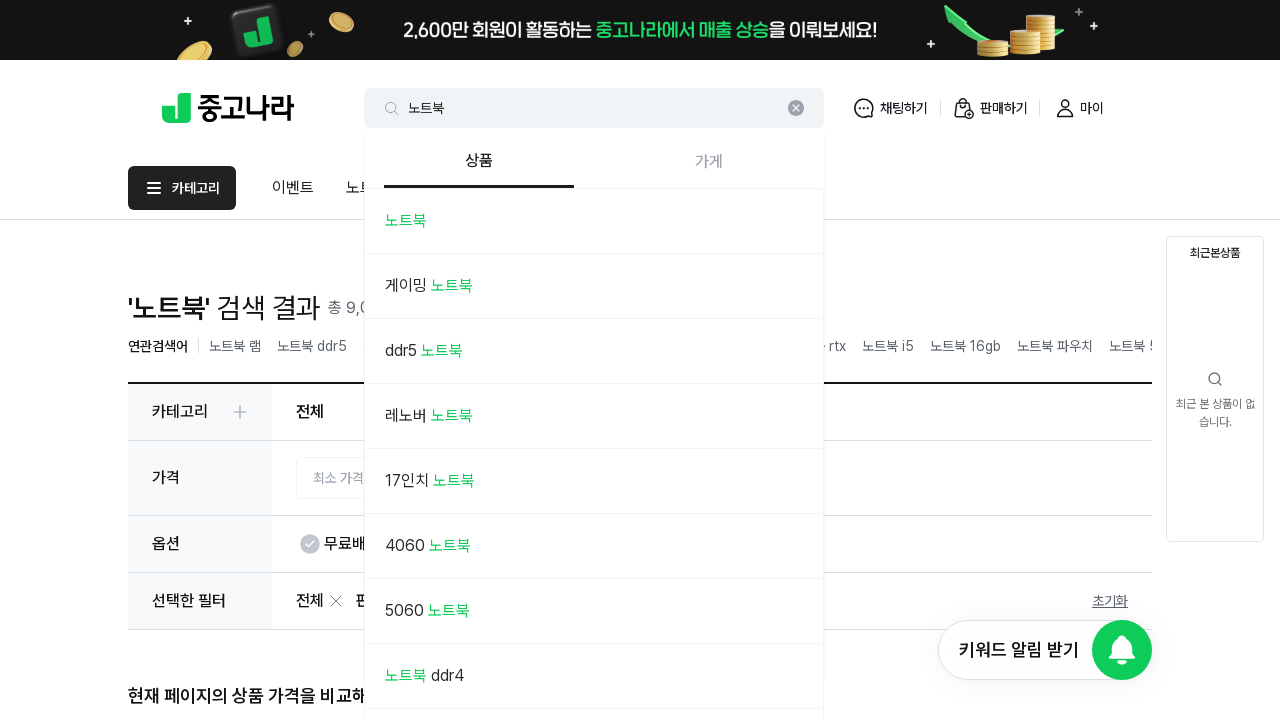

Clicked next page button to navigate to page 7 at (640, 108) on .items-center.h-full.flex
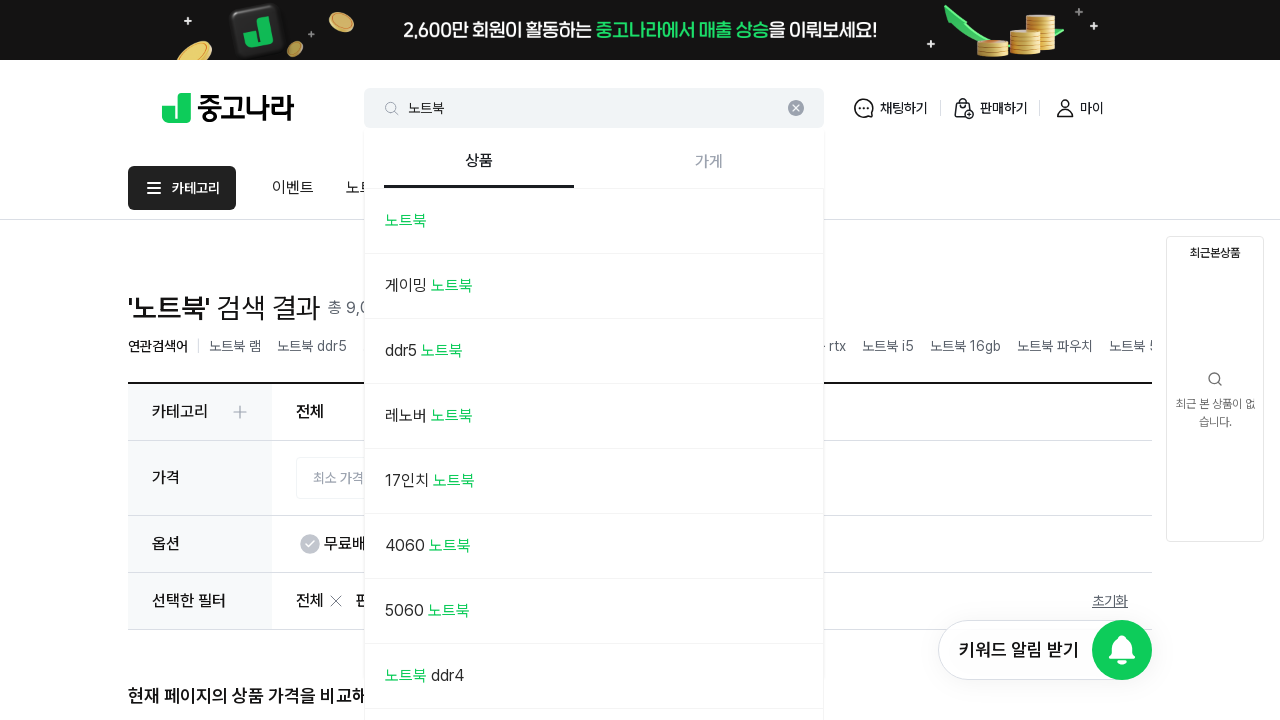

Waited for page 7 results to load
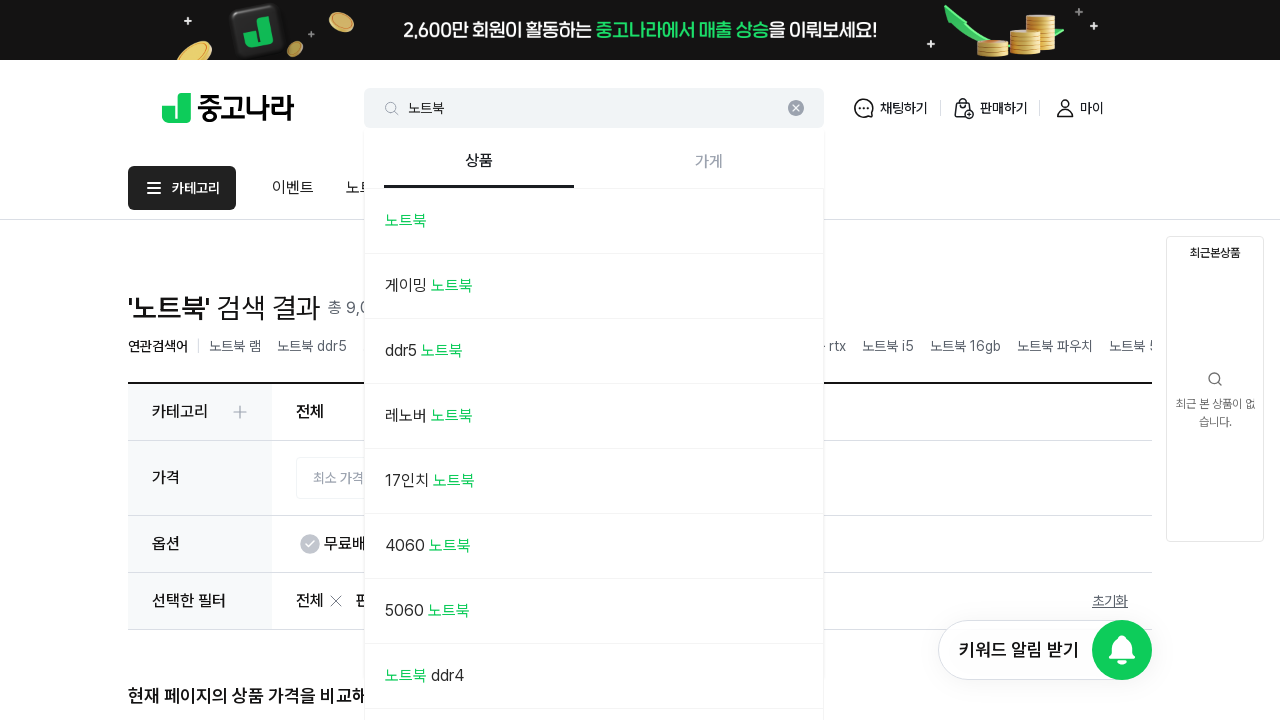

Results visible on page 7
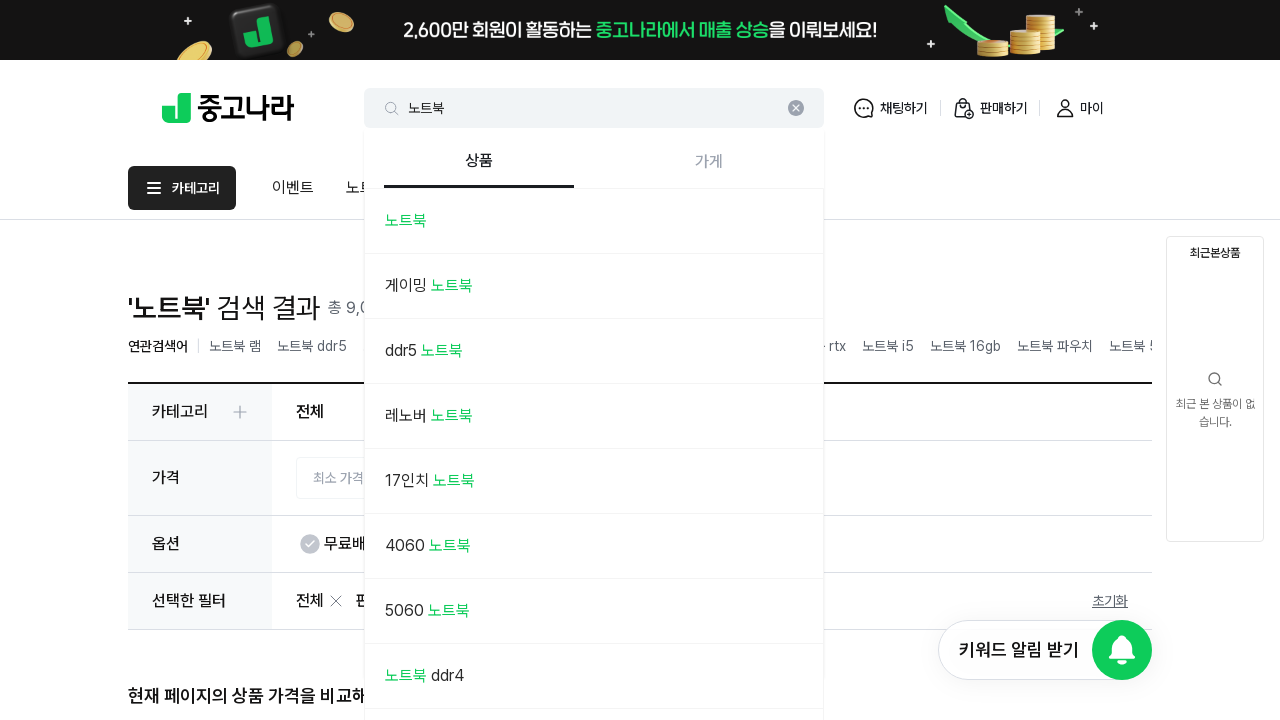

Clicked next page button to navigate to page 8 at (640, 108) on .items-center.h-full.flex
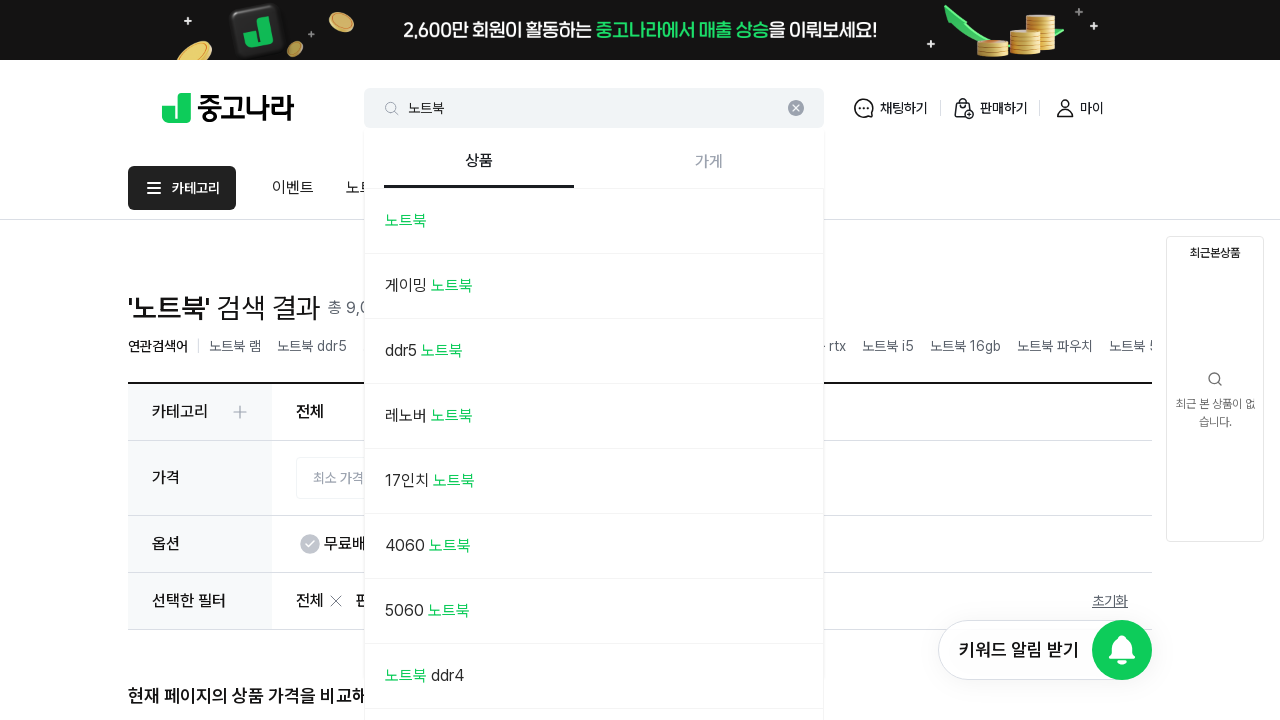

Waited for page 8 results to load
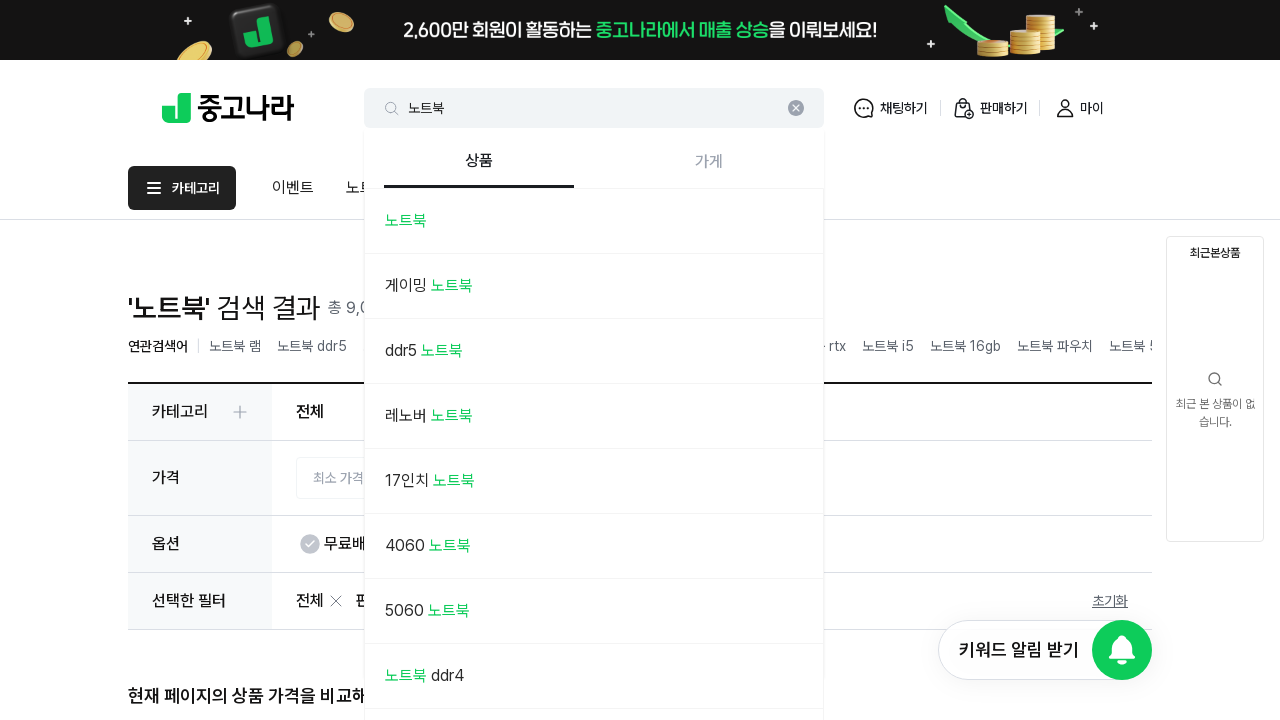

Results visible on page 8
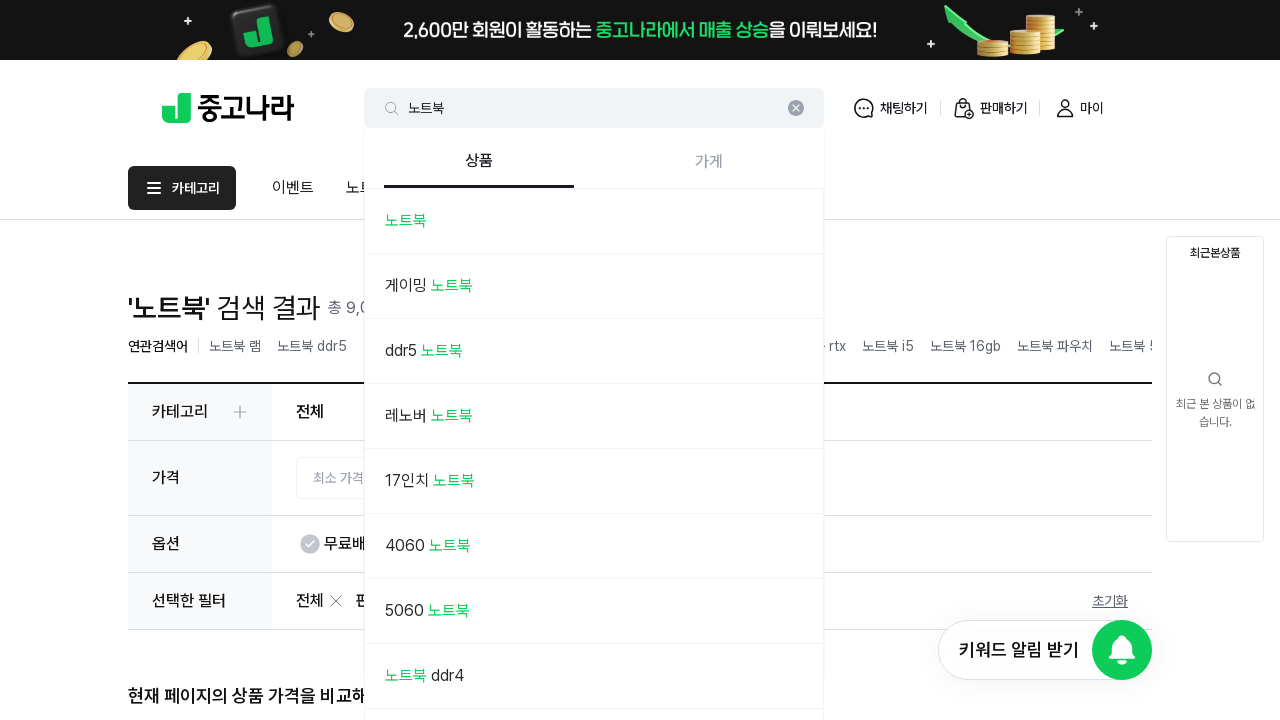

Clicked next page button to navigate to page 9 at (640, 108) on .items-center.h-full.flex
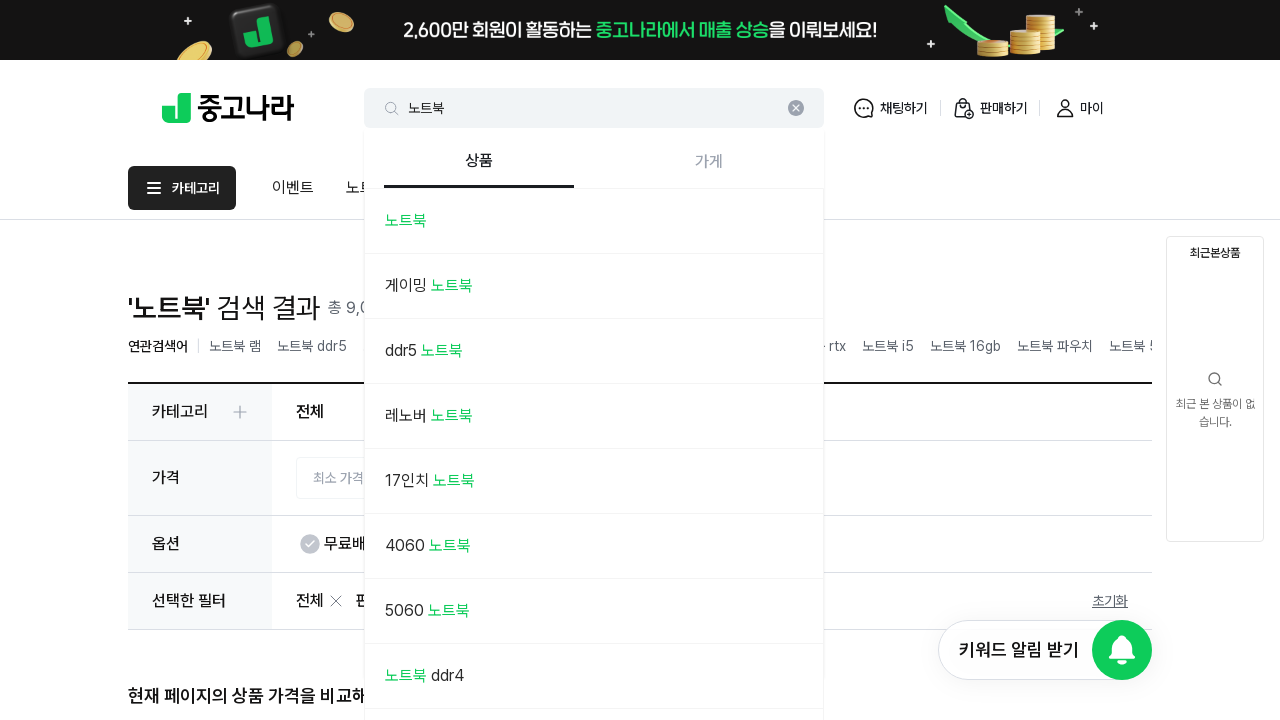

Waited for page 9 results to load
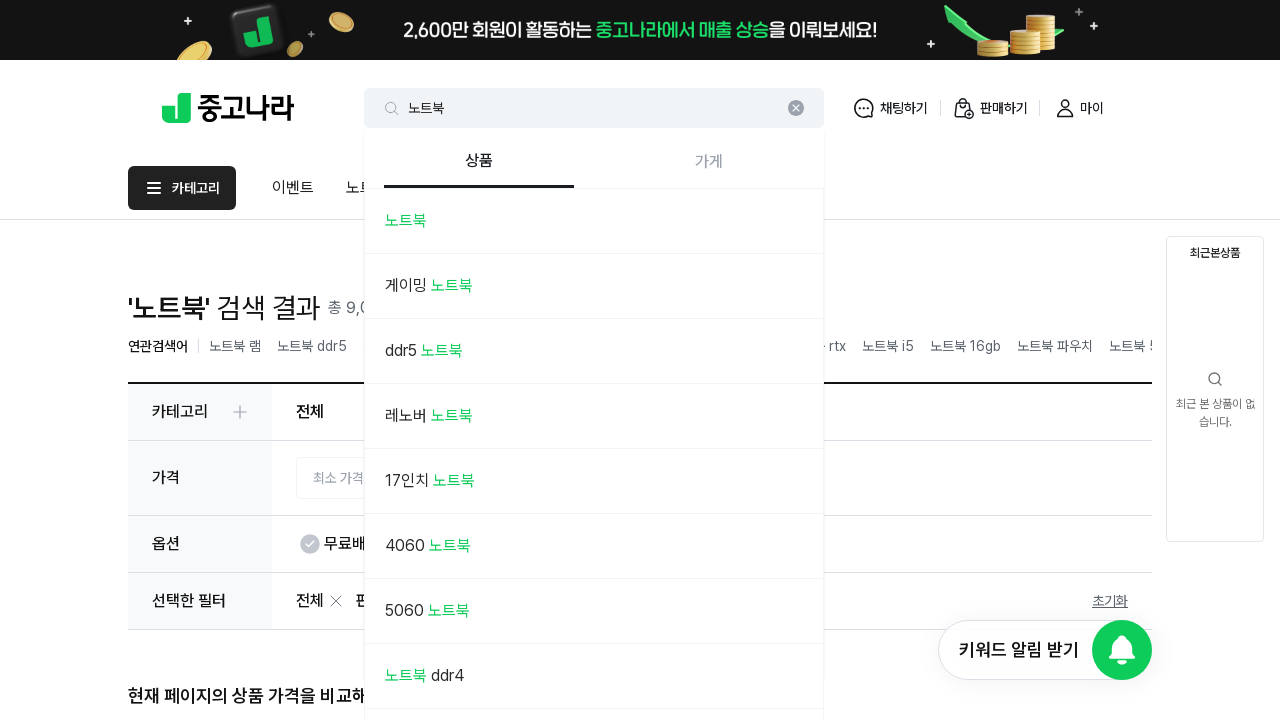

Results visible on page 9
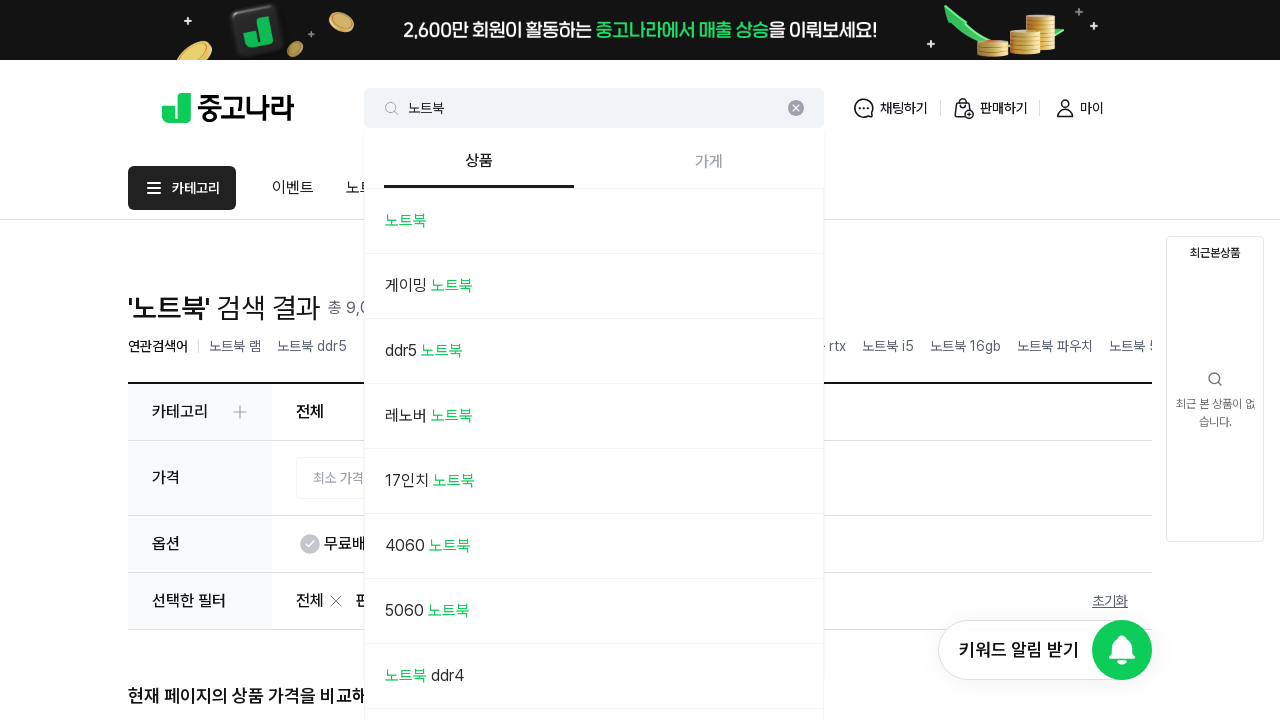

Clicked next page button to navigate to page 10 at (640, 108) on .items-center.h-full.flex
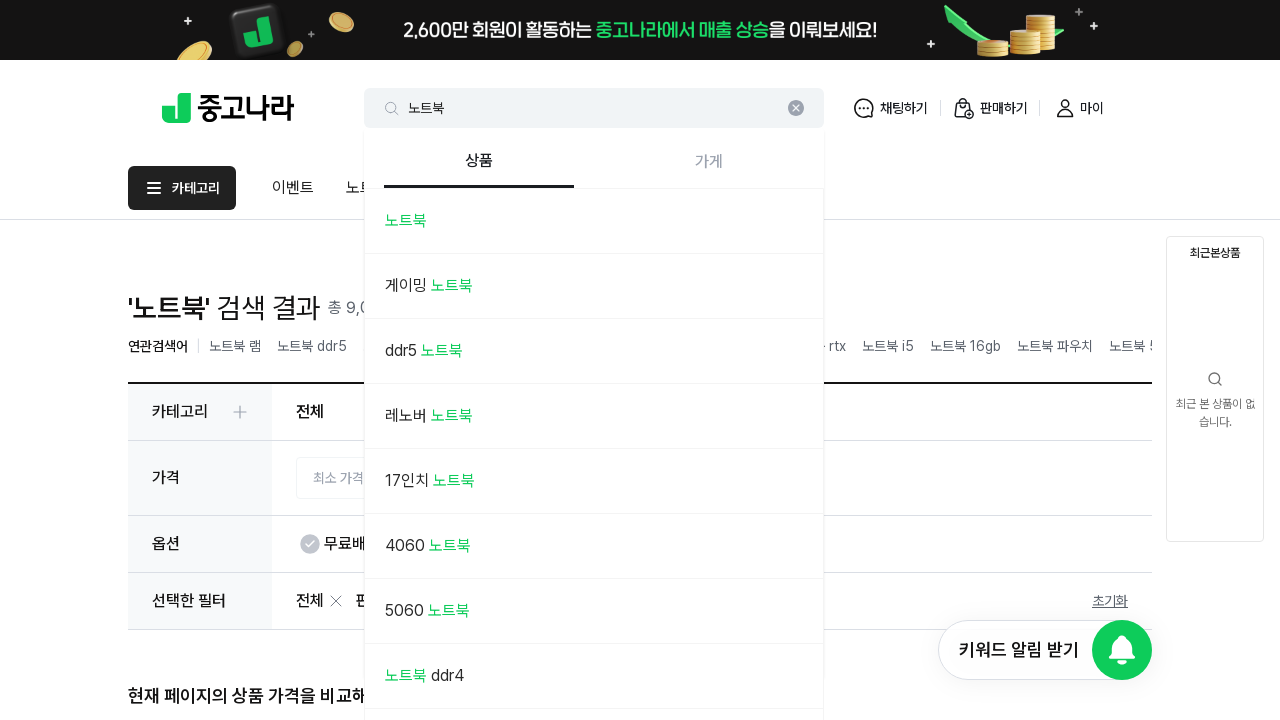

Waited for page 10 results to load
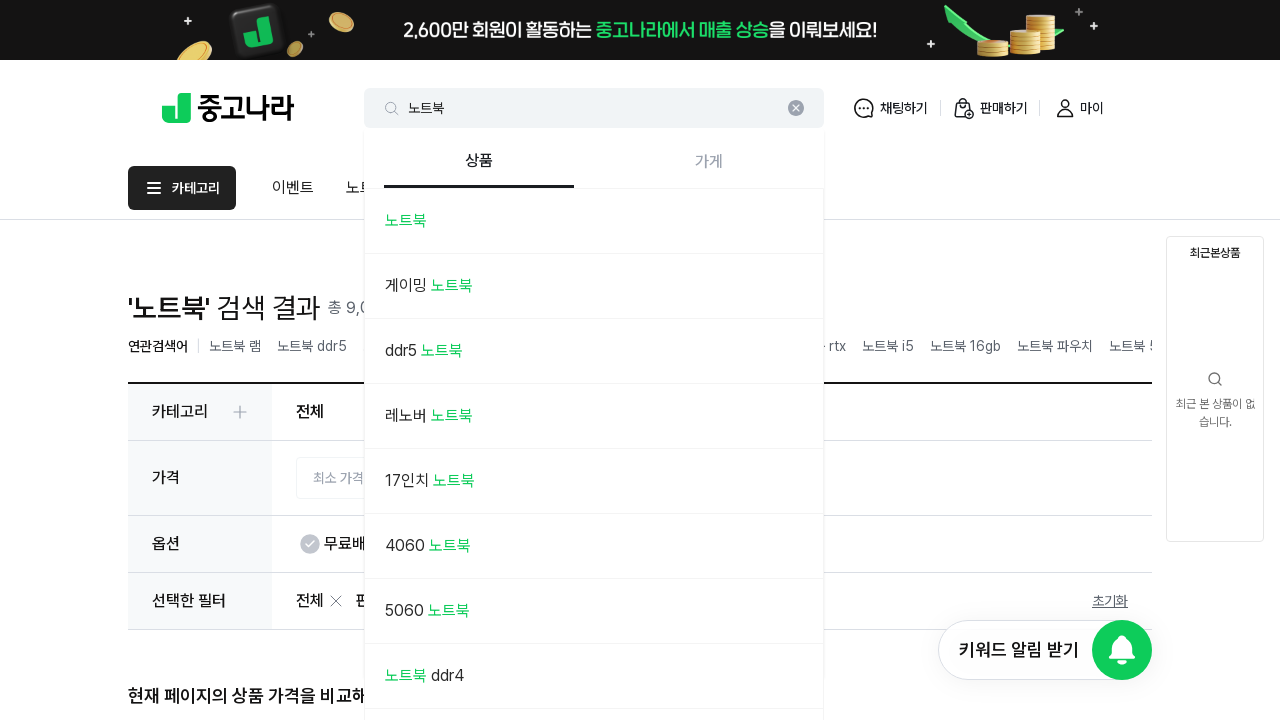

Results visible on page 10
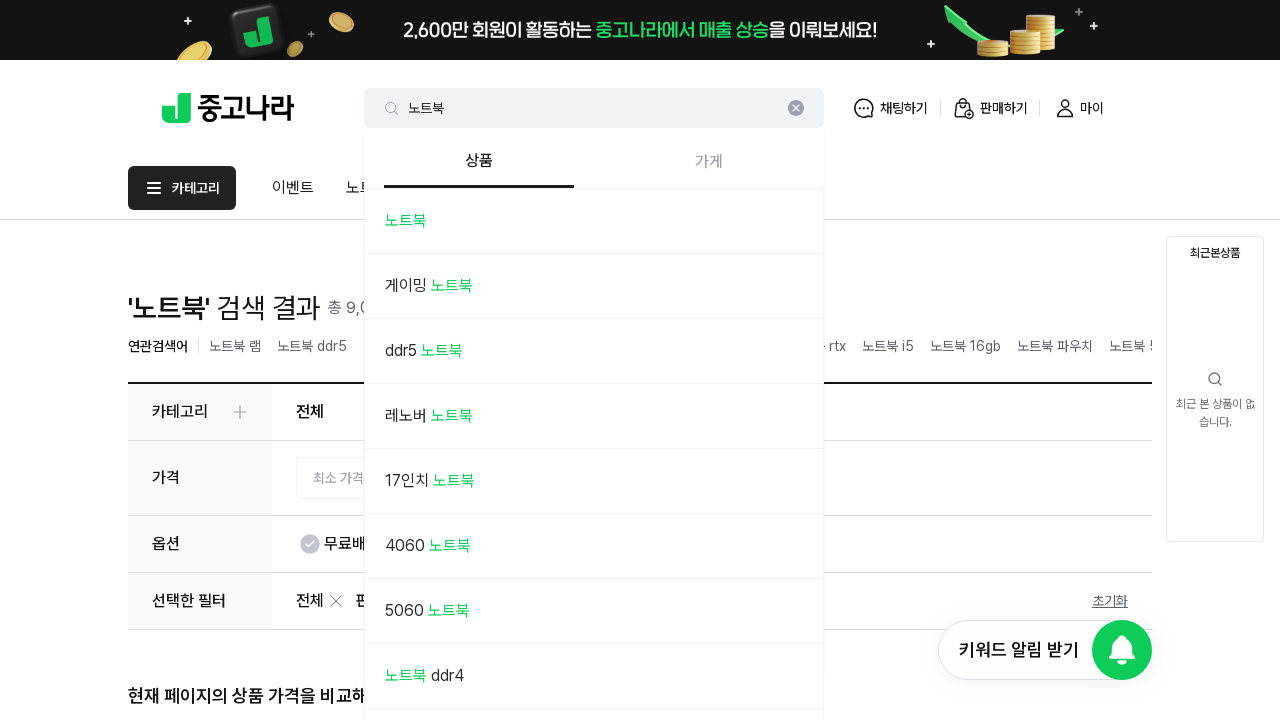

Clicked next page button to navigate to page 11 at (640, 108) on .items-center.h-full.flex
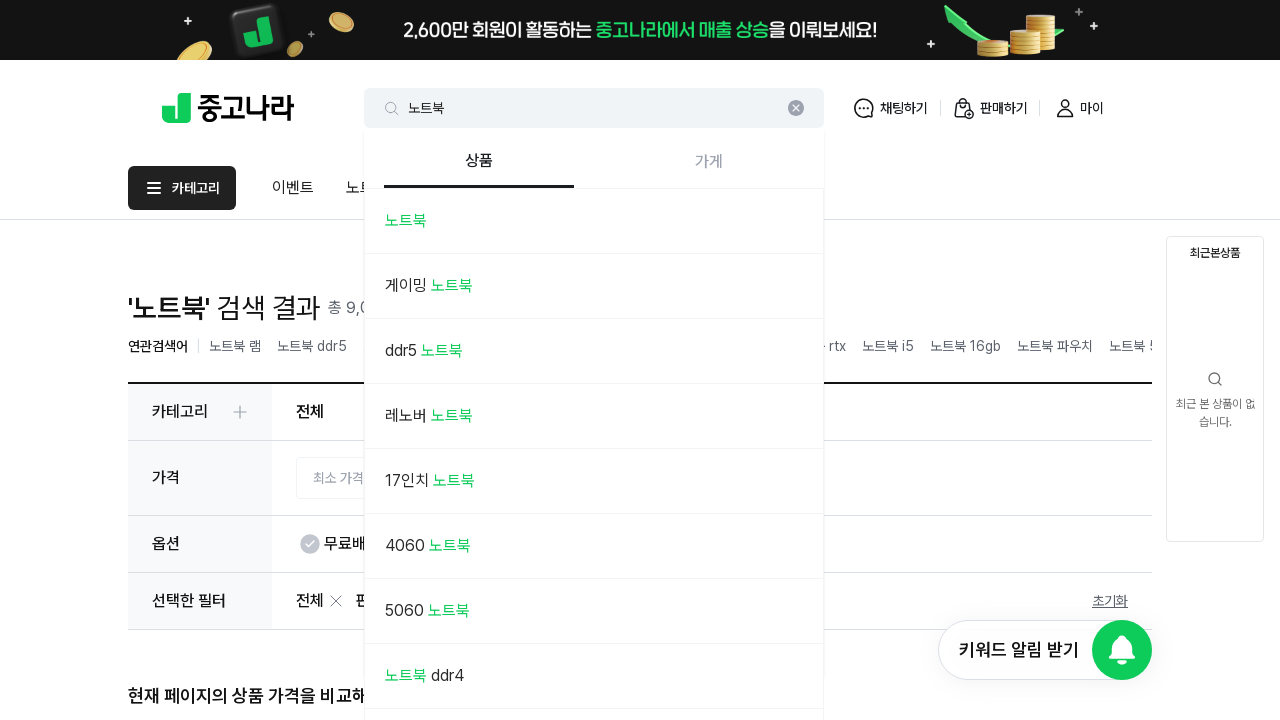

Waited for page 11 results to load
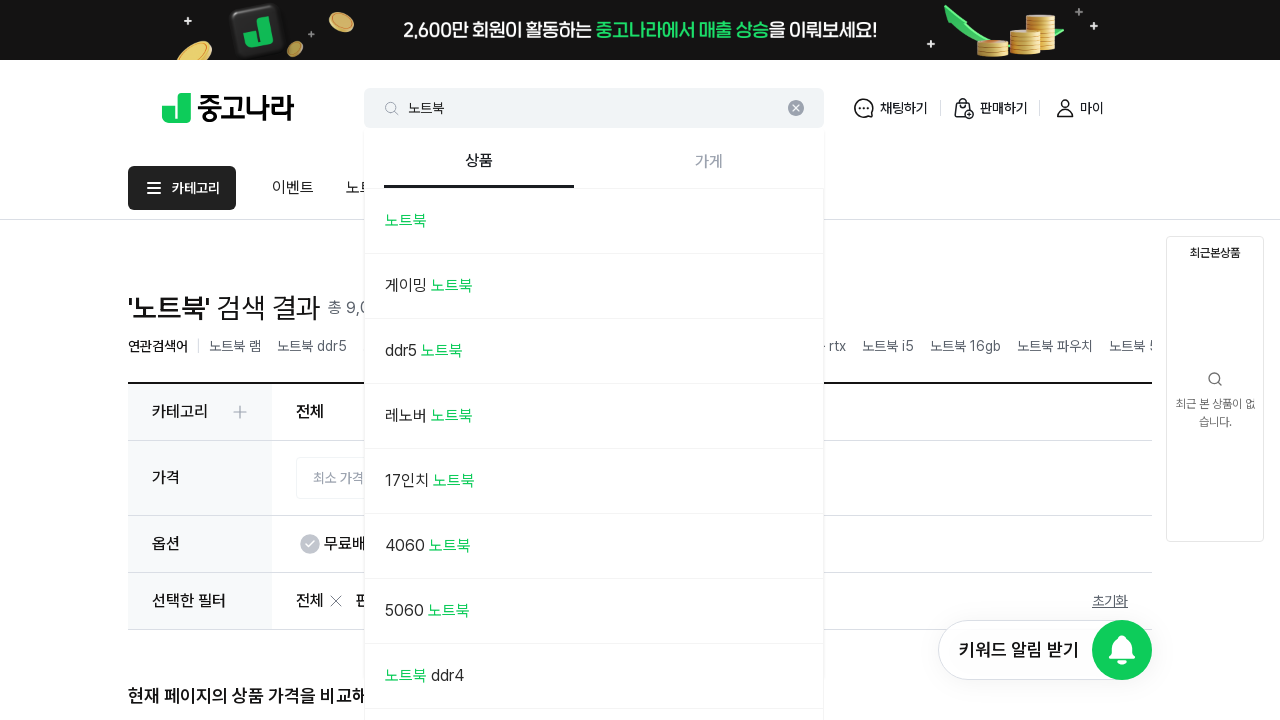

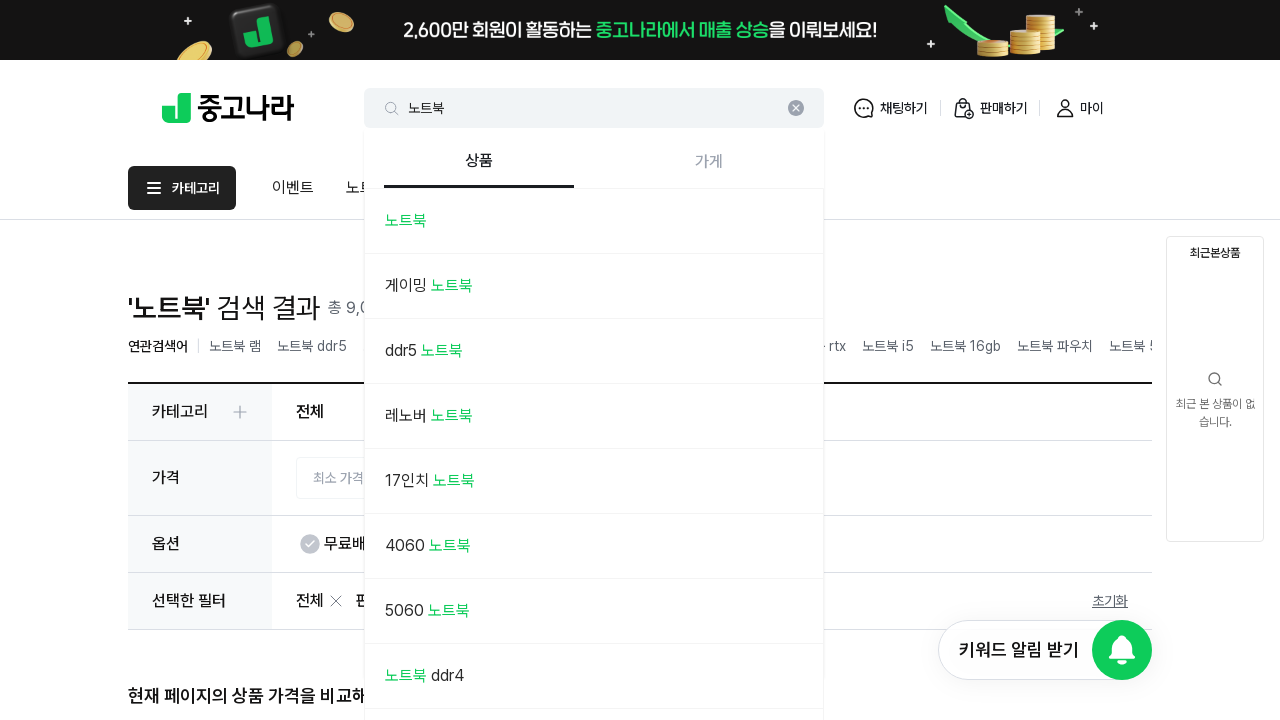